Tests alert and confirm dialog handling

Starting URL: https://rahulshettyacademy.com/AutomationPractice/

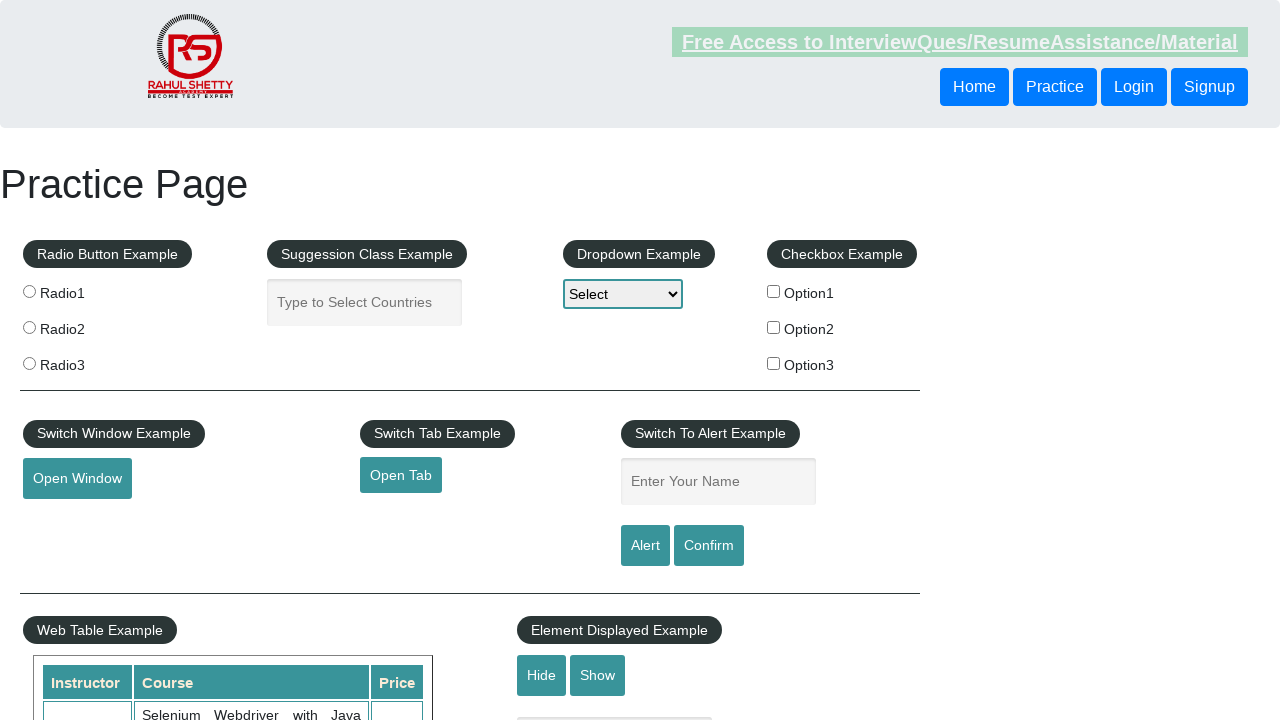

Set up dialog handler to accept alerts
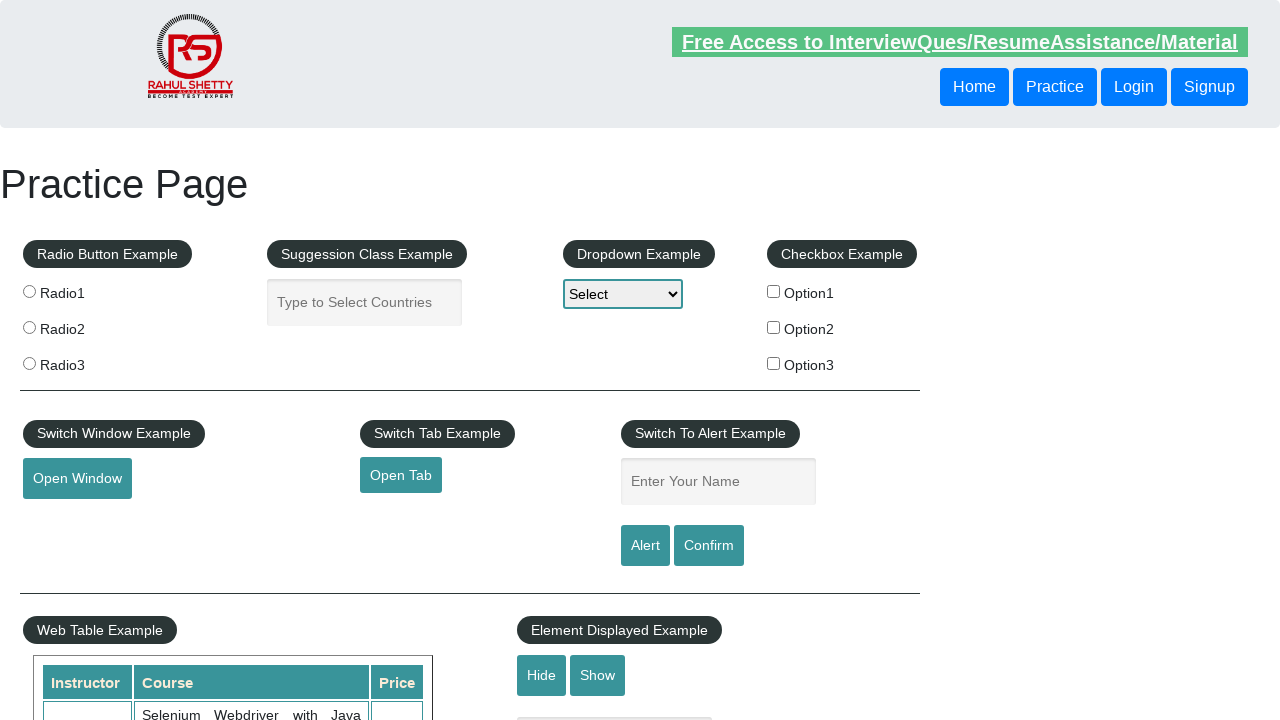

Clicked alert button to trigger alert dialog at (645, 546) on #alertbtn
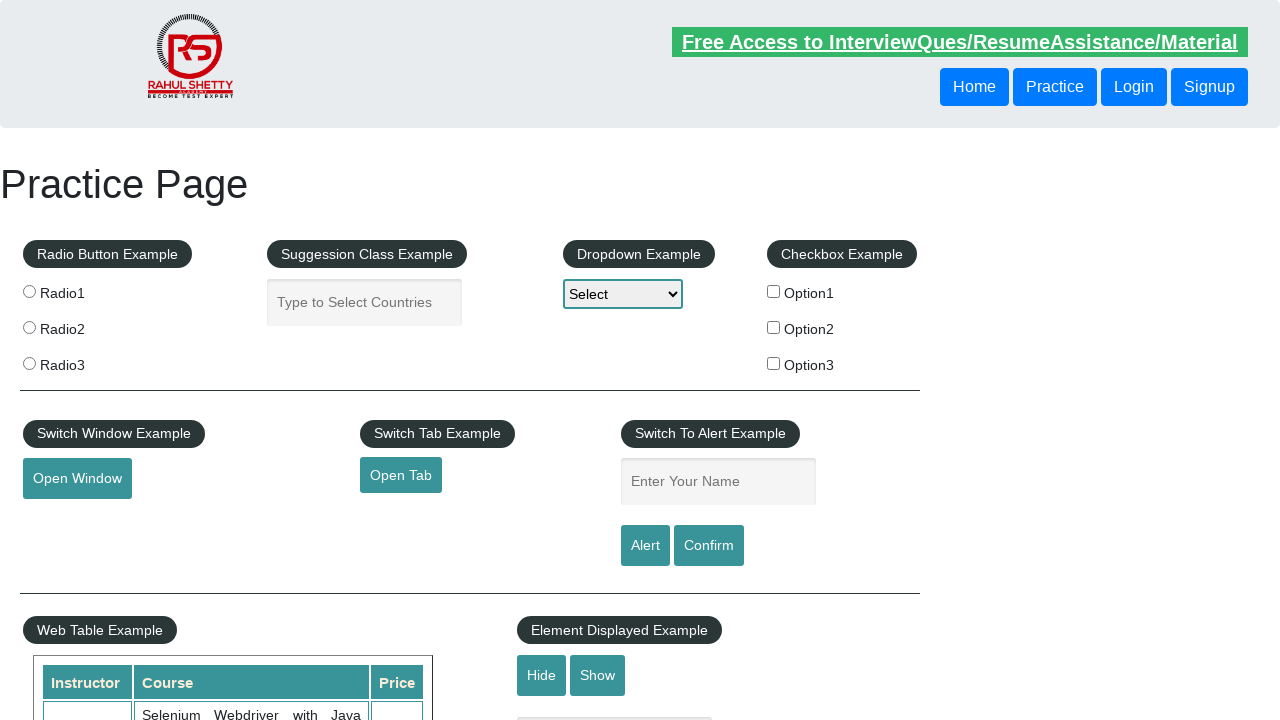

Clicked confirm button to trigger confirm dialog at (709, 546) on #confirmbtn
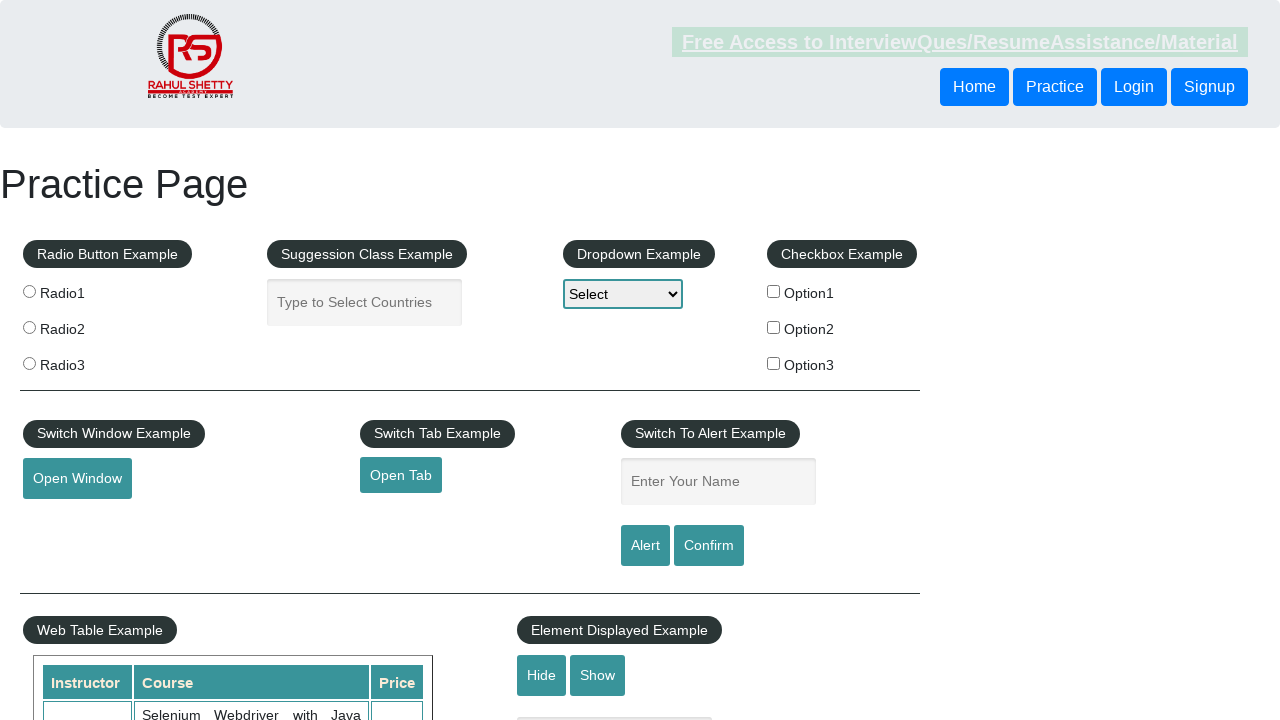

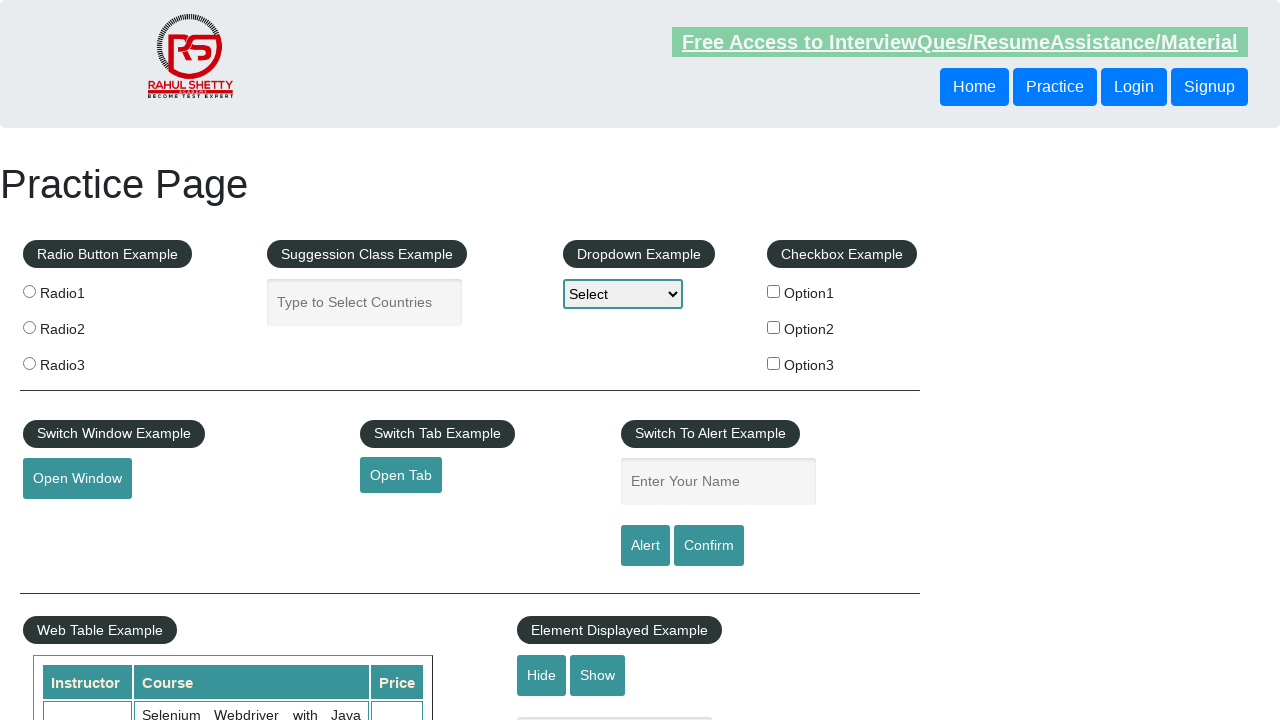